Tests un-marking todo items as complete by unchecking the toggle checkbox

Starting URL: https://demo.playwright.dev/todomvc

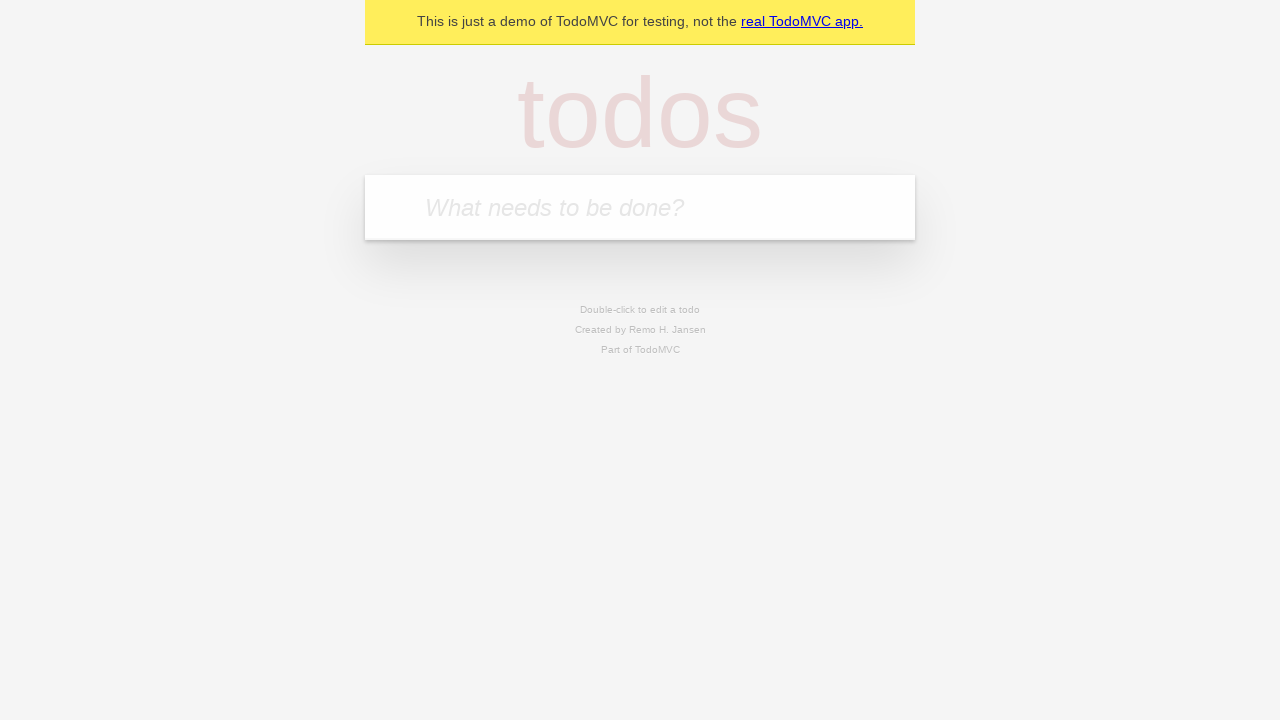

Filled new todo field with 'buy some cheese' on .new-todo
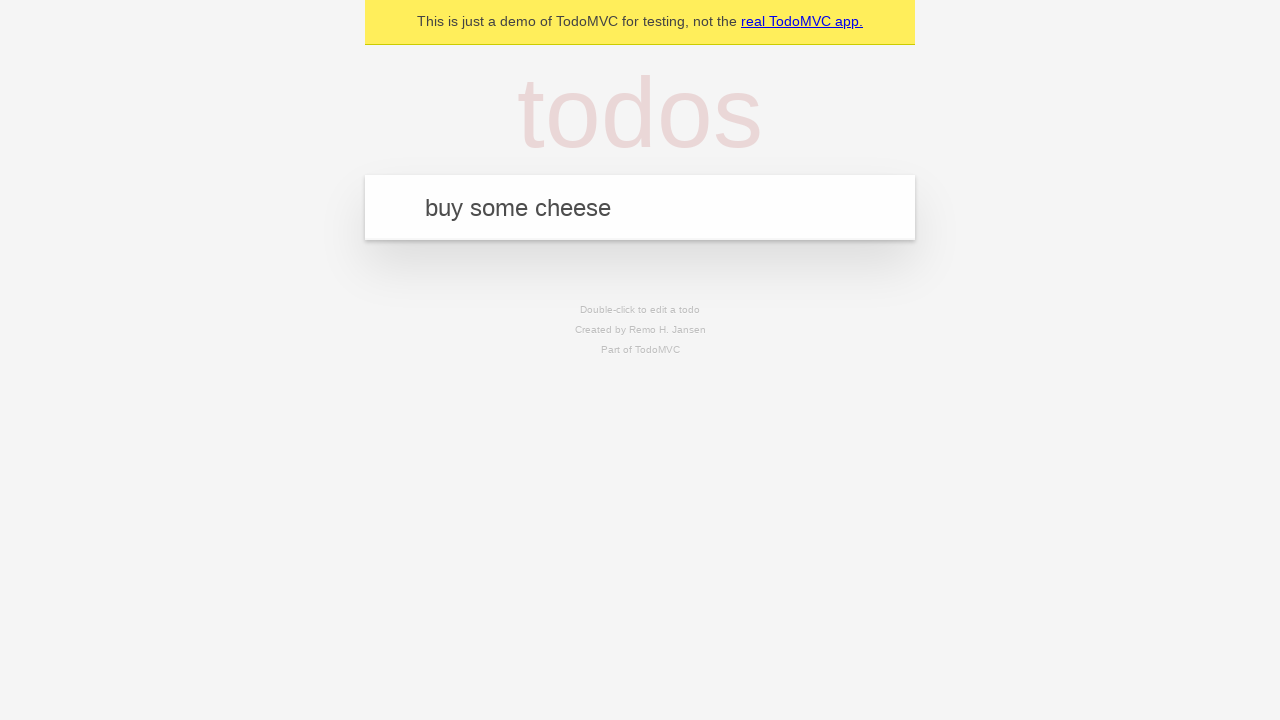

Pressed Enter to create first todo item on .new-todo
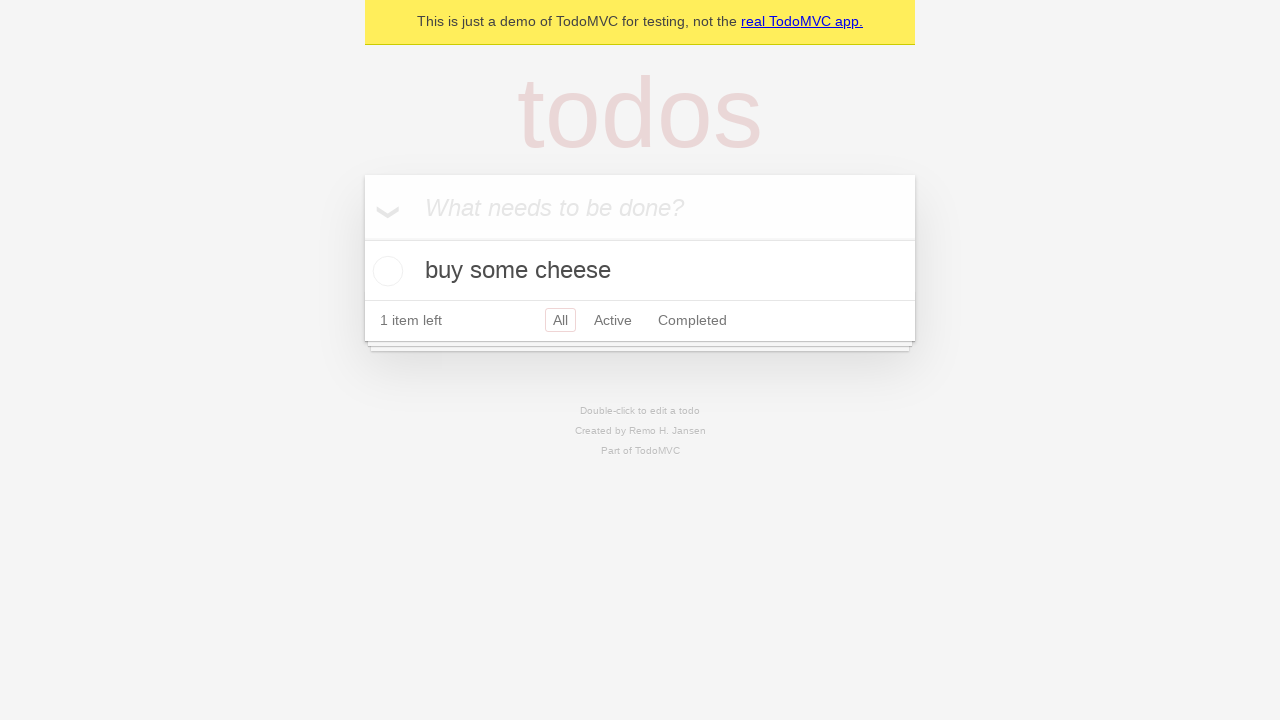

Filled new todo field with 'feed the cat' on .new-todo
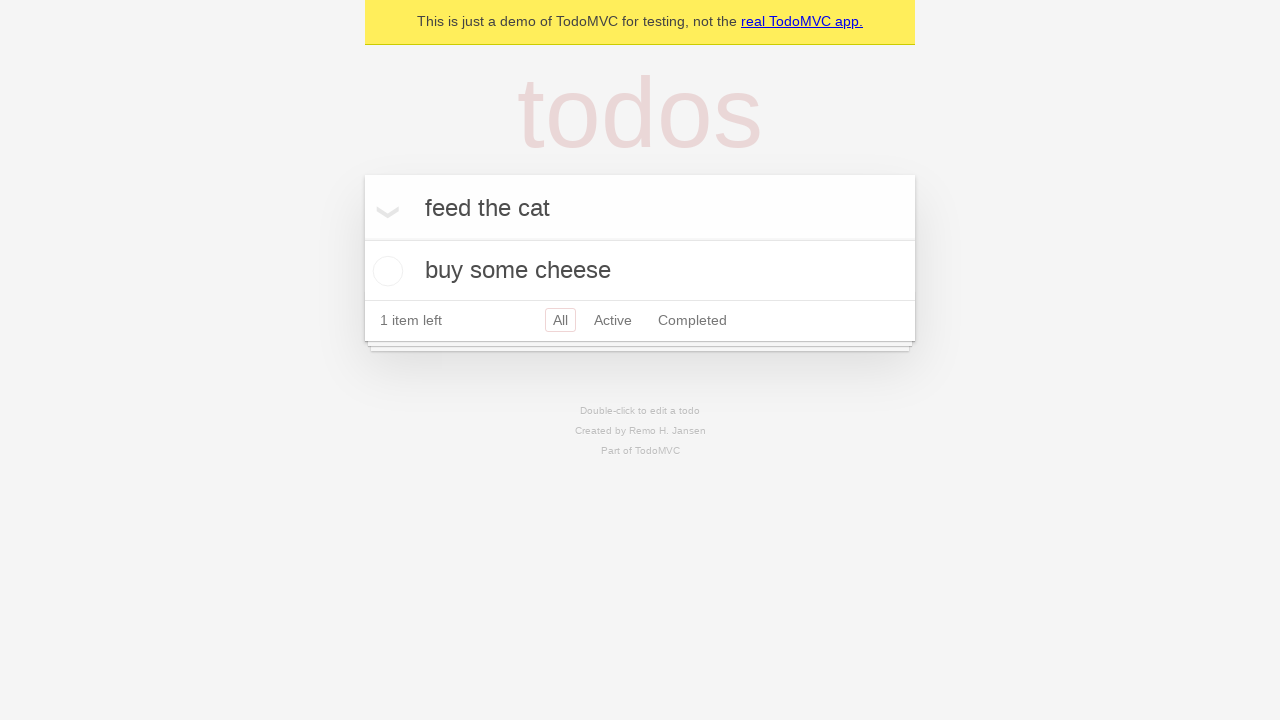

Pressed Enter to create second todo item on .new-todo
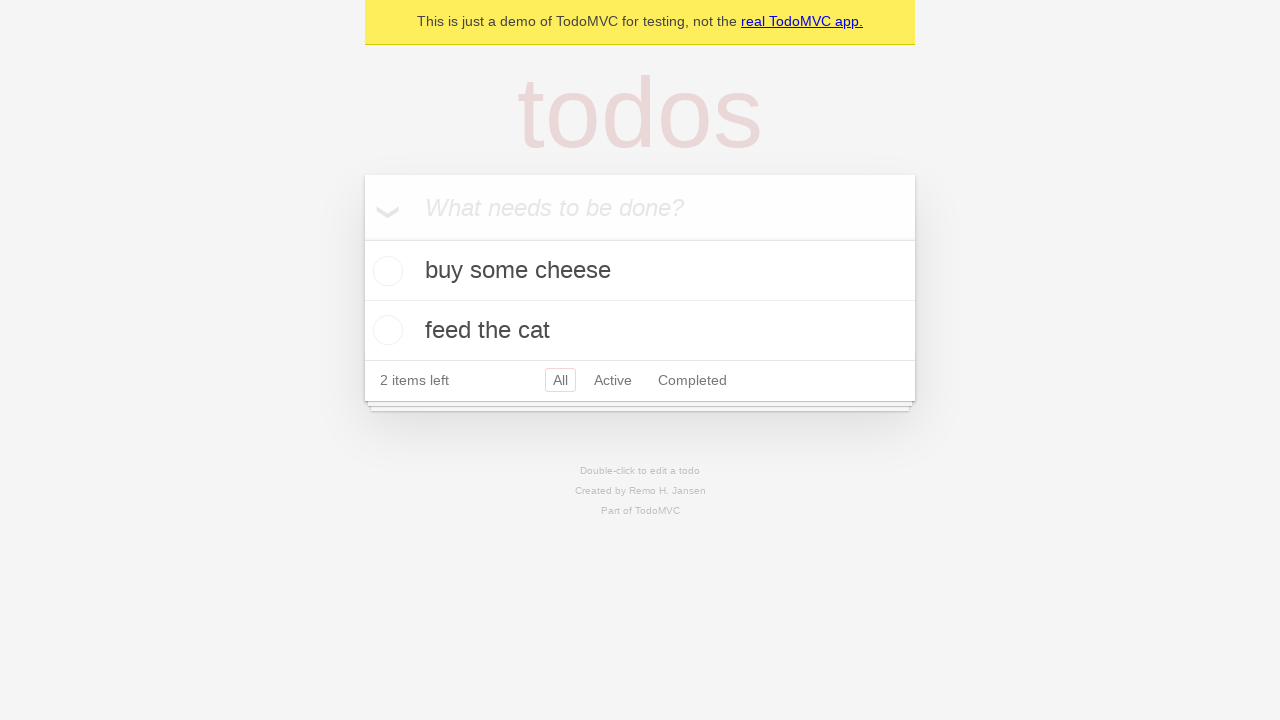

Checked toggle checkbox for first todo item at (385, 271) on .todo-list li >> nth=0 >> .toggle
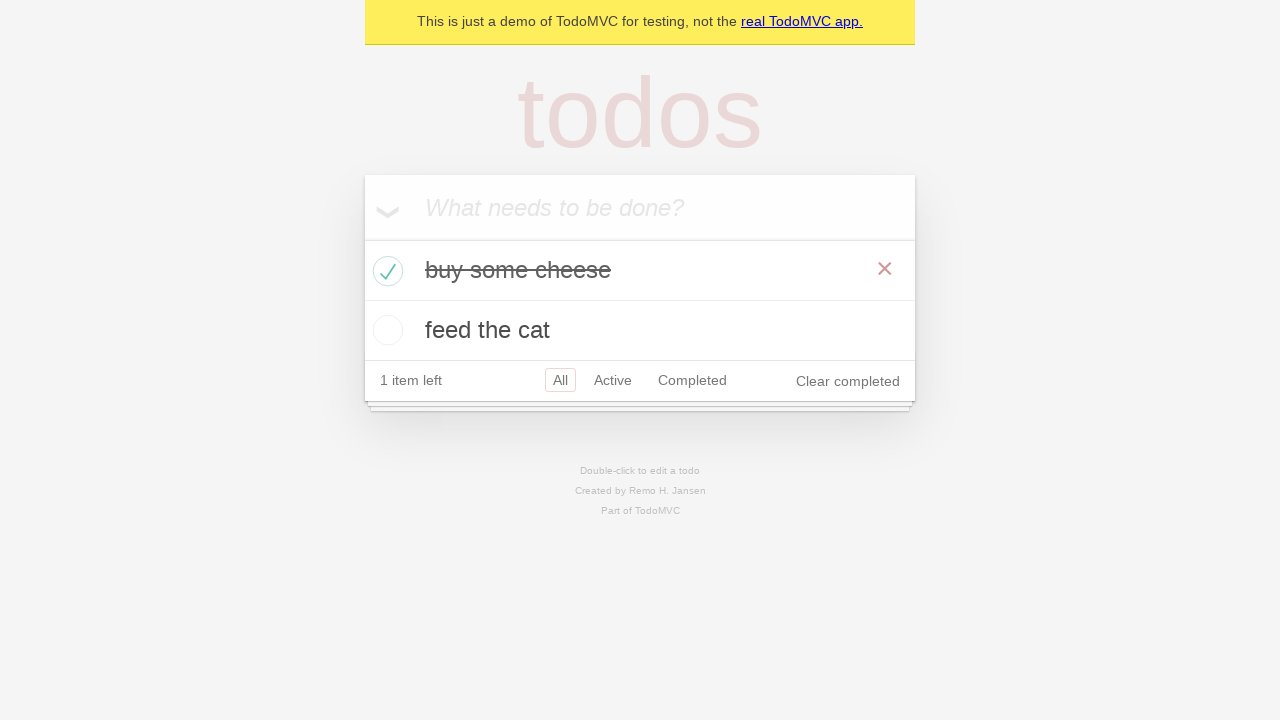

Unchecked toggle checkbox to un-mark first todo item as complete at (385, 271) on .todo-list li >> nth=0 >> .toggle
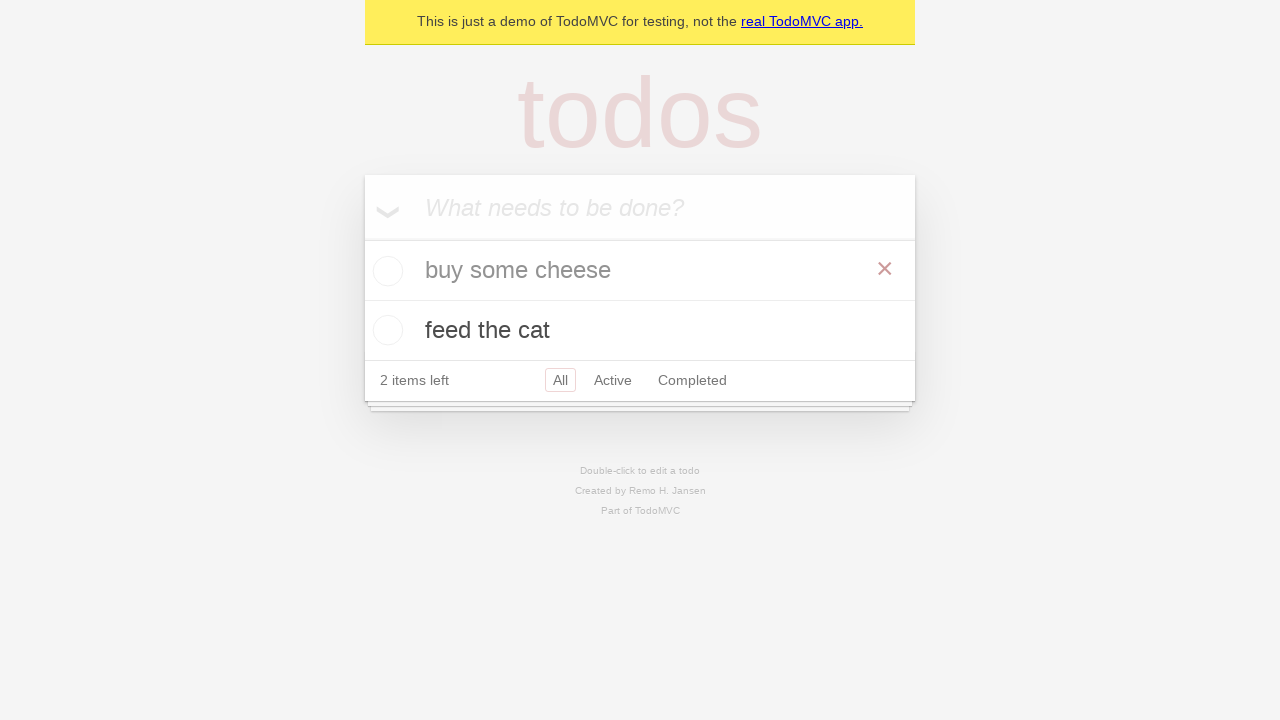

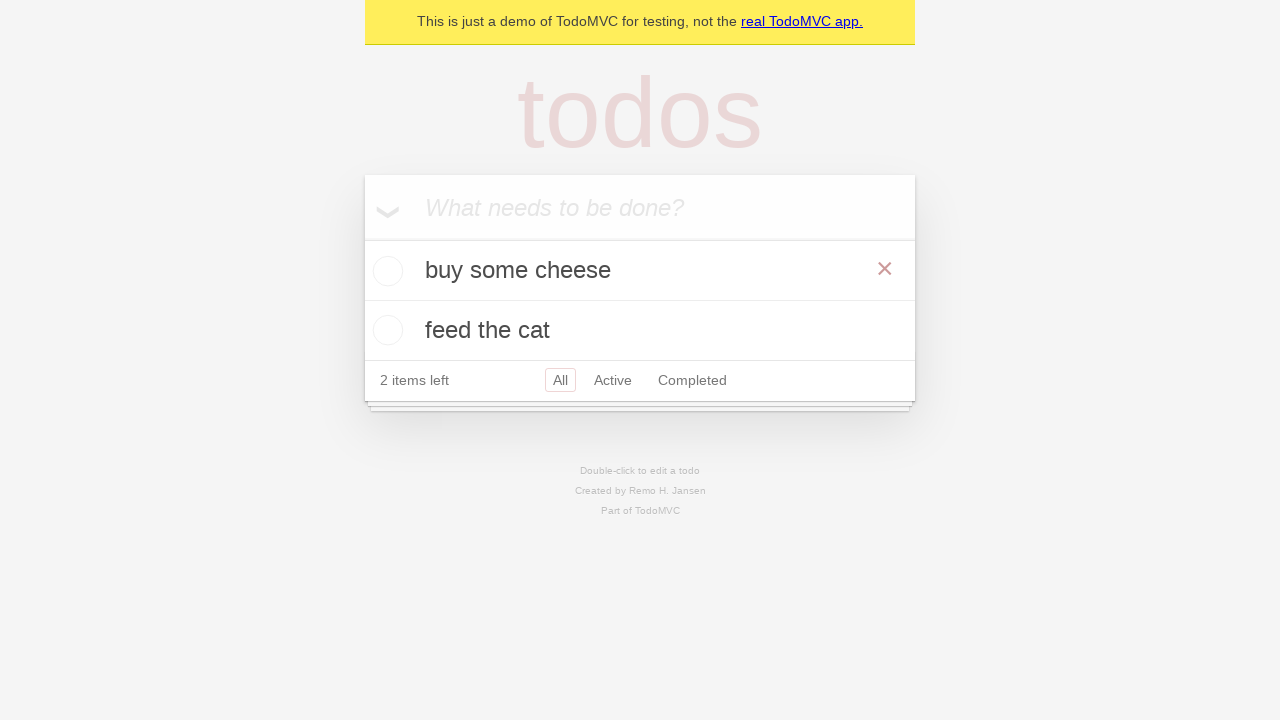